Navigates to a Selenium practice website and retrieves the text from the "Offers" navigation link element

Starting URL: https://rahulshettyacademy.com/seleniumPractise/#/

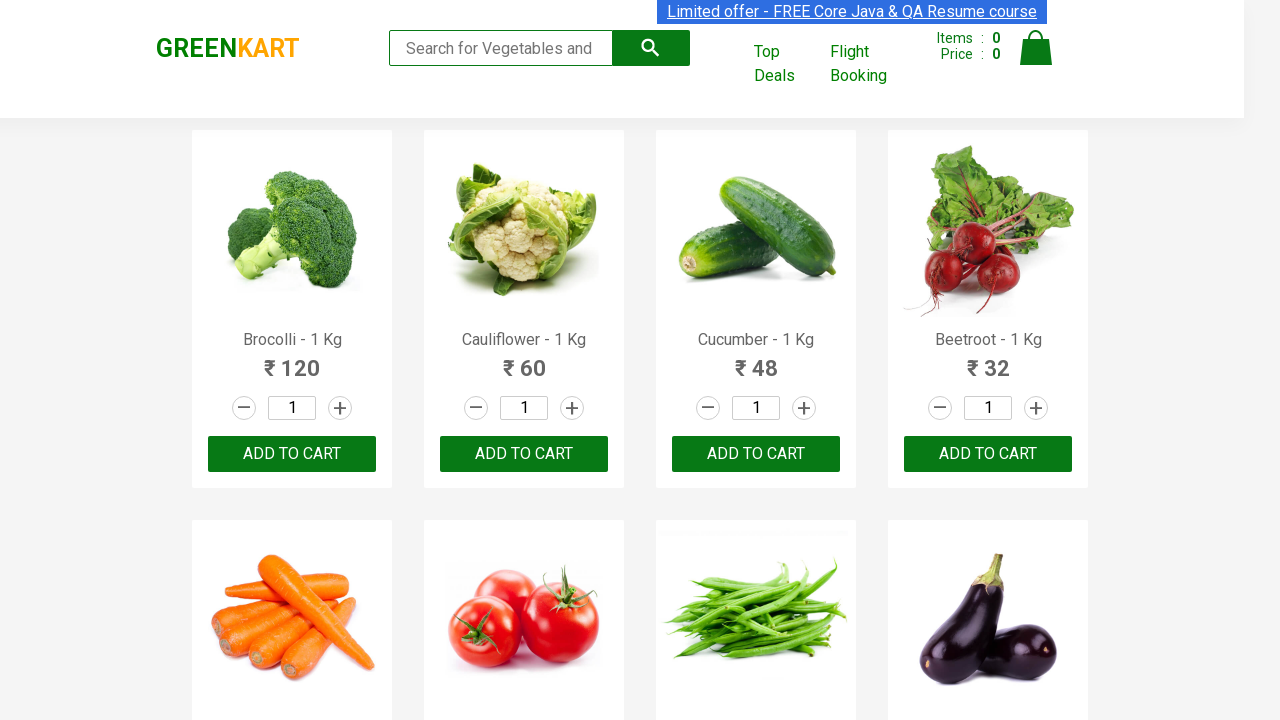

Waited for Offers navigation link element to be available
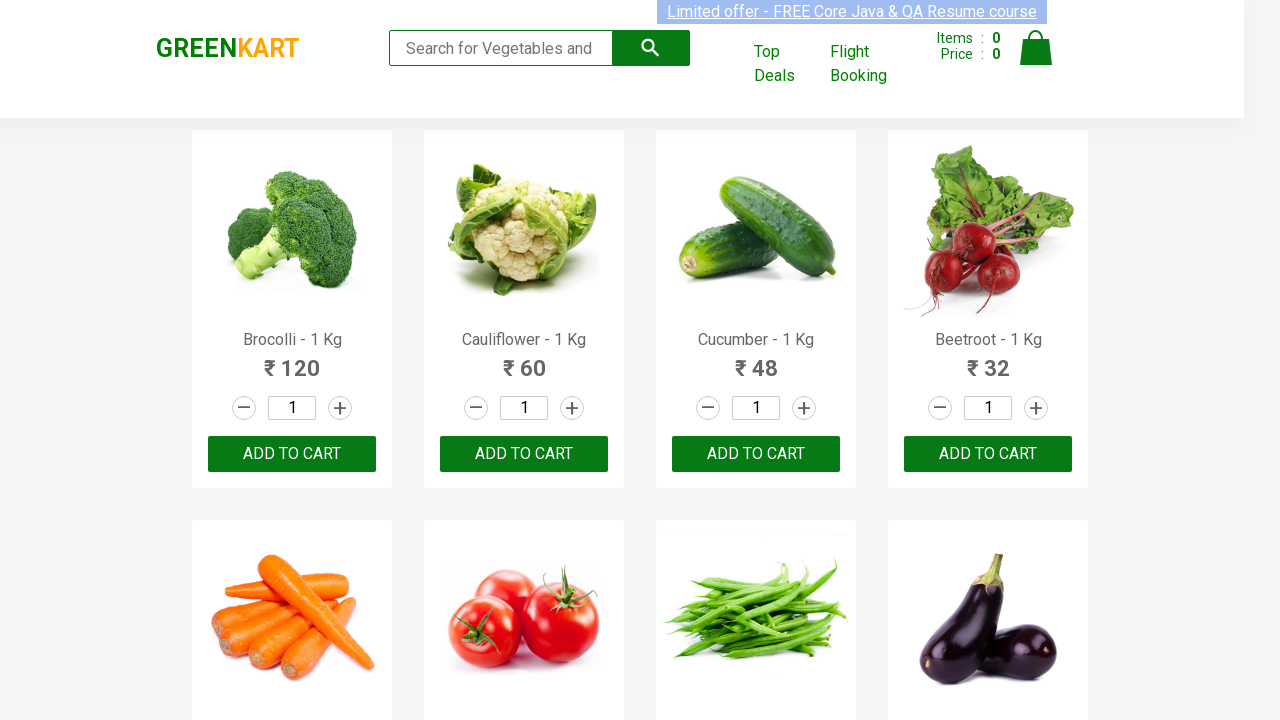

Retrieved text content from Offers link: Top Deals
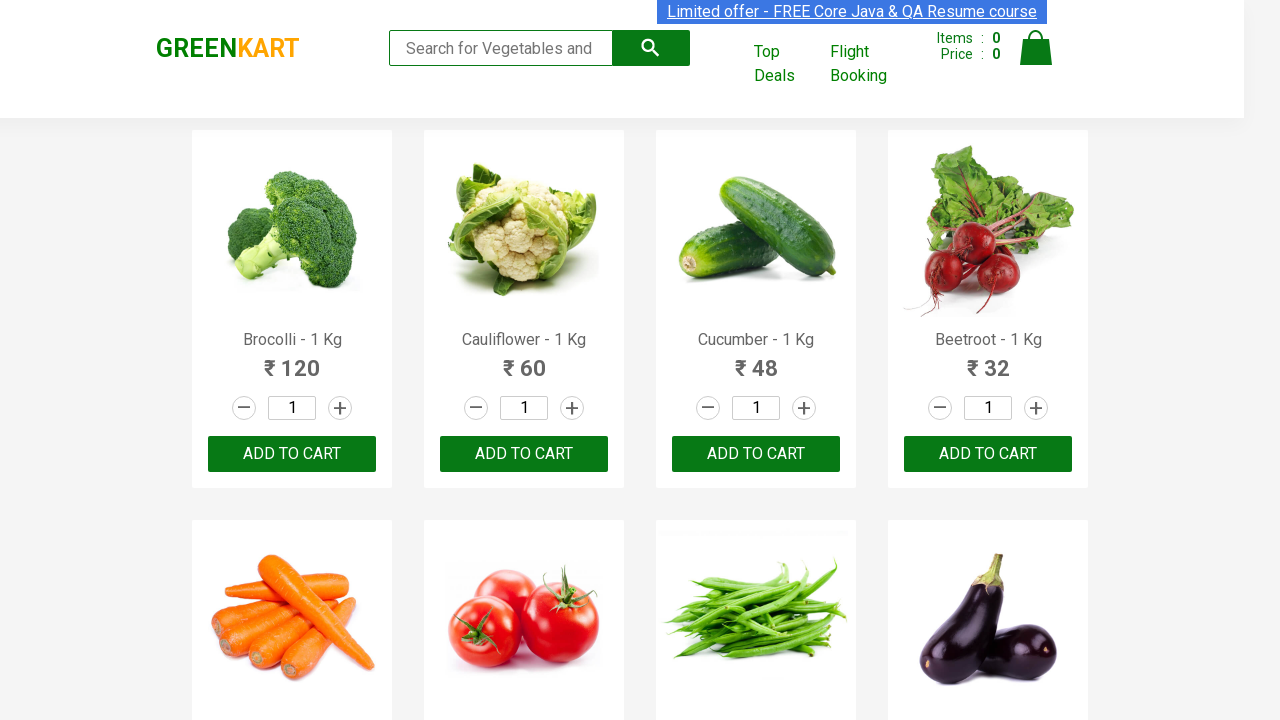

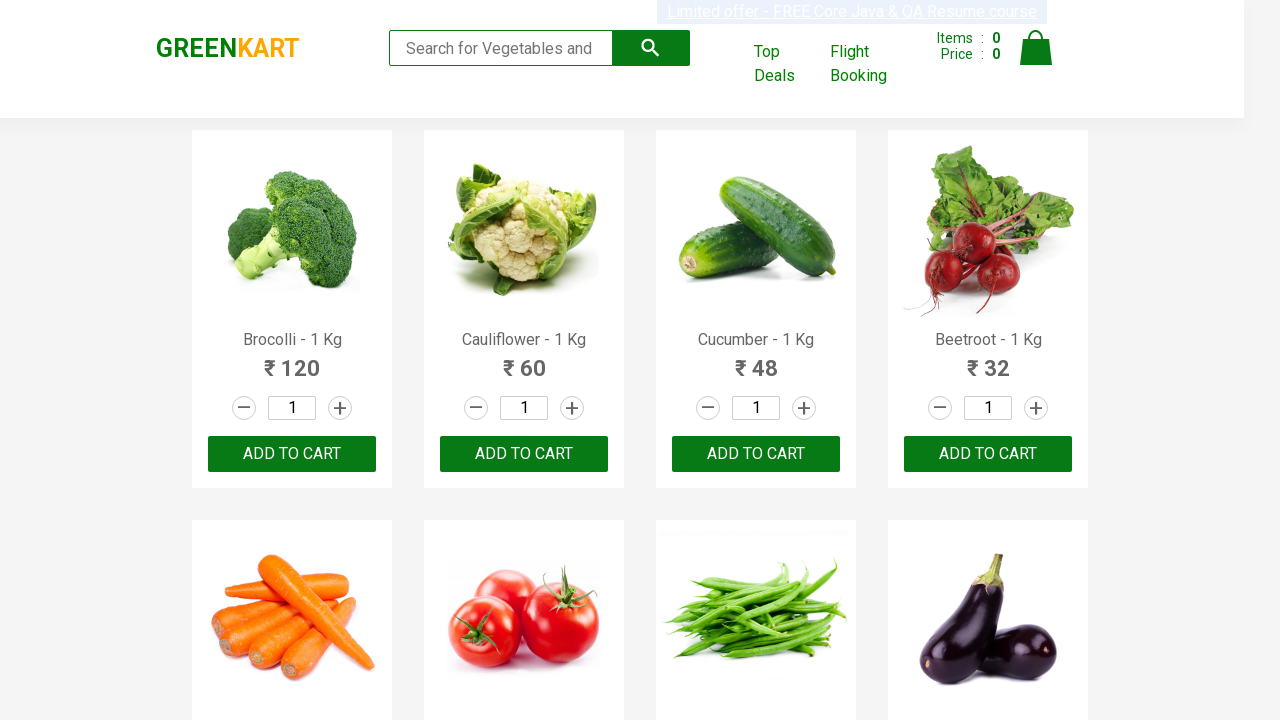